Tests geolocation functionality by setting geolocation permissions, clicking the button to get location, and verifying the displayed latitude and longitude values

Starting URL: https://the-internet.herokuapp.com/geolocation

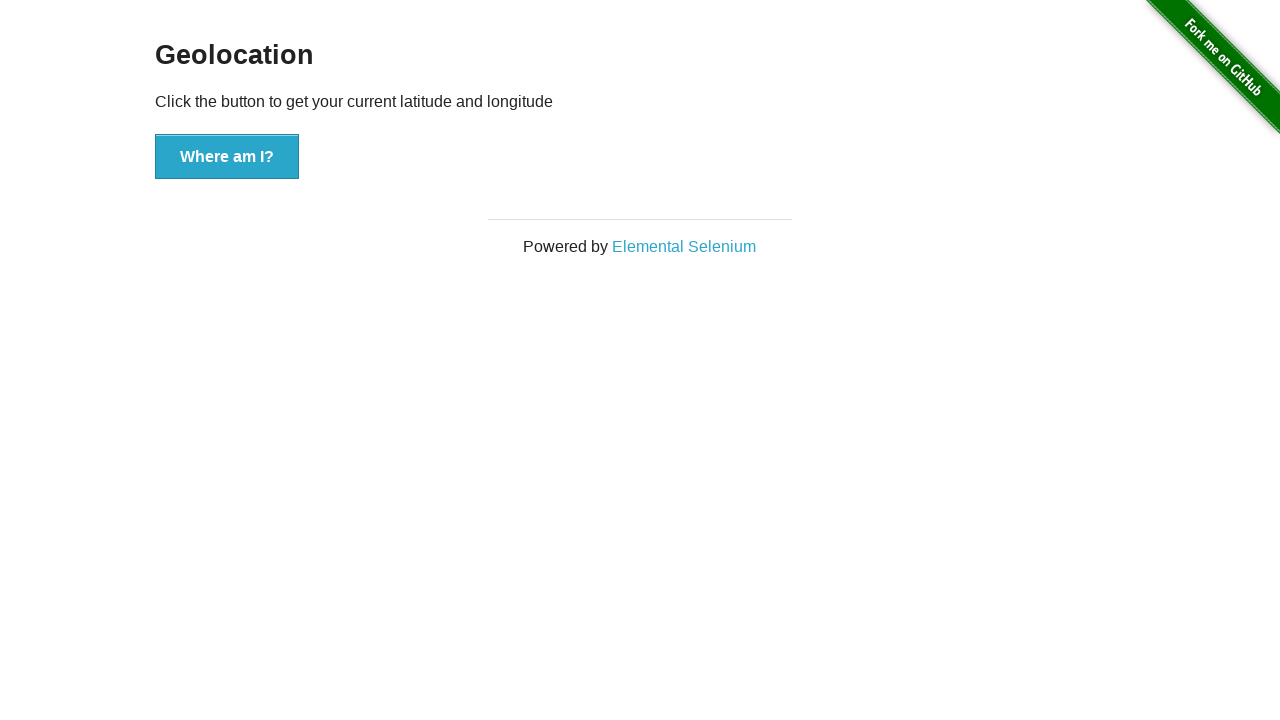

Granted geolocation permission to context
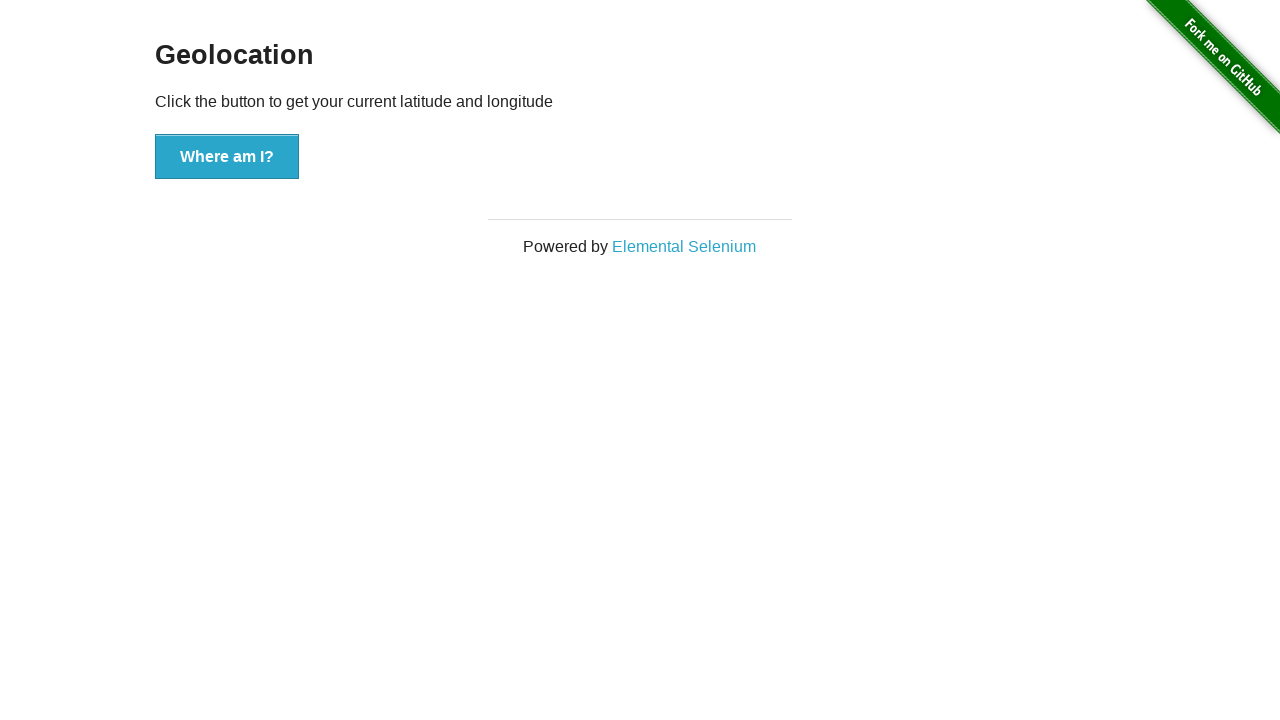

Set geolocation to San Francisco coordinates (37.774929, -122.419416)
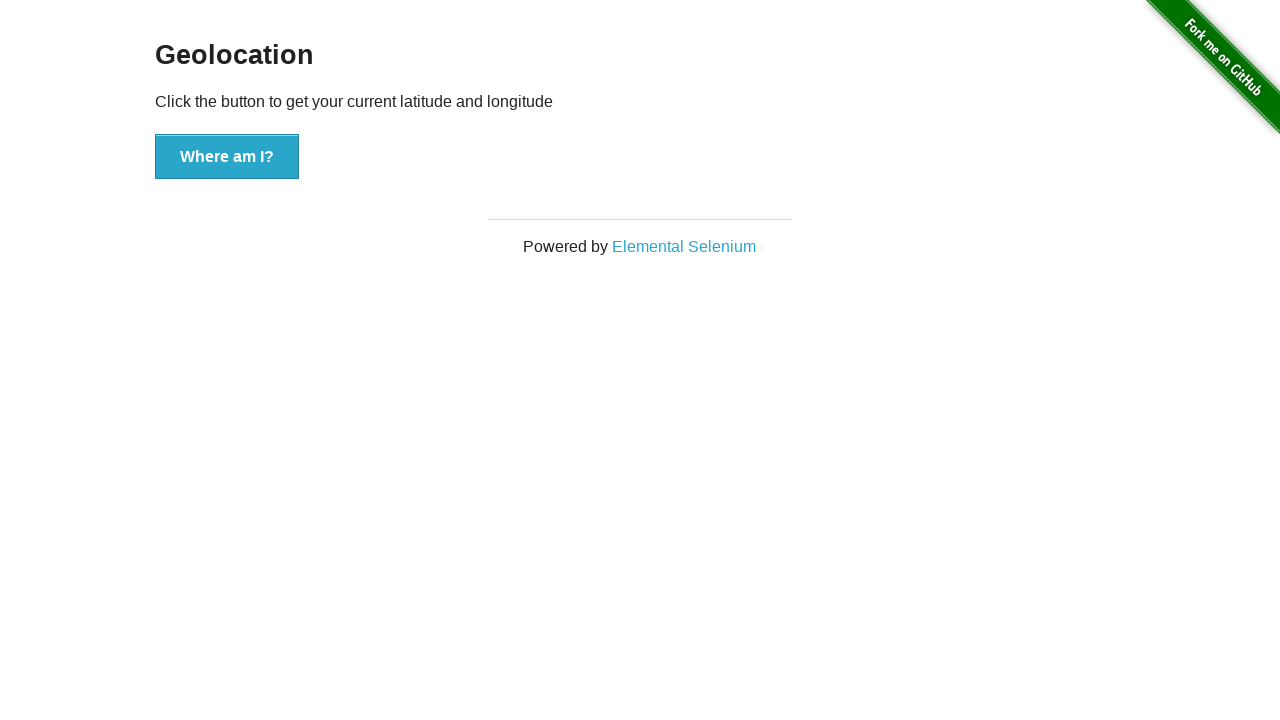

Clicked button to get geolocation at (227, 157) on button
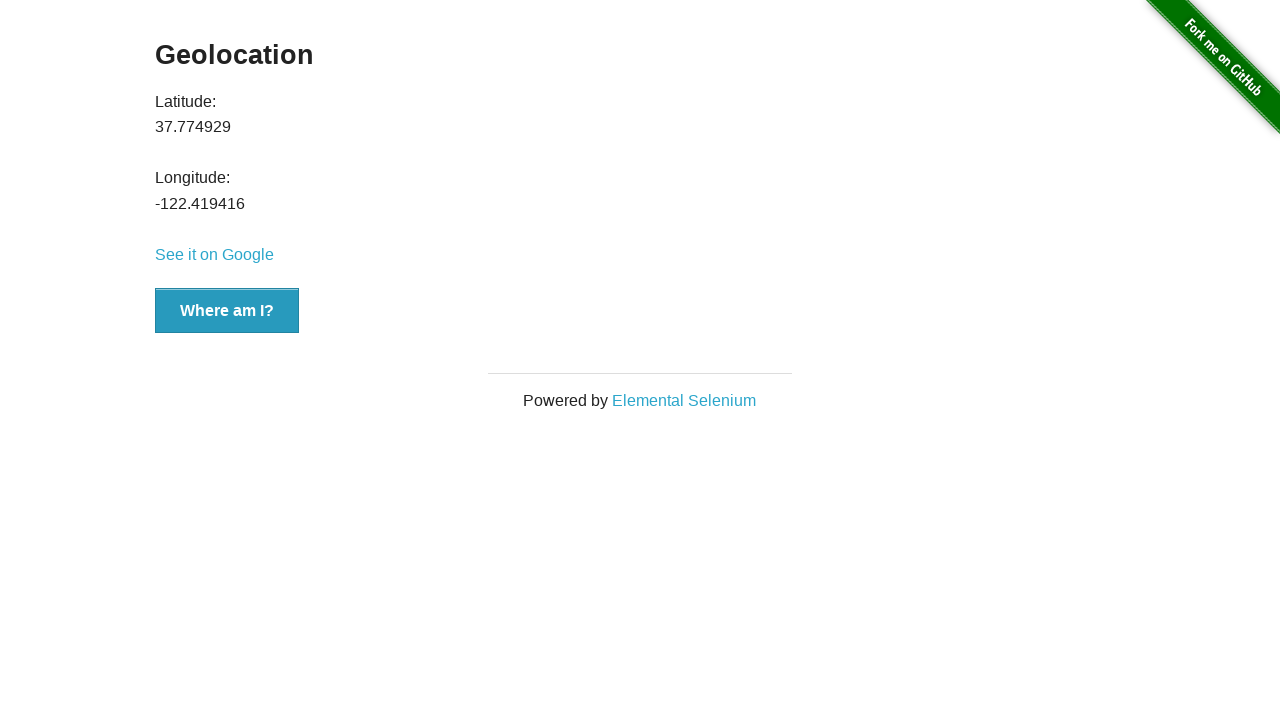

Latitude value element loaded
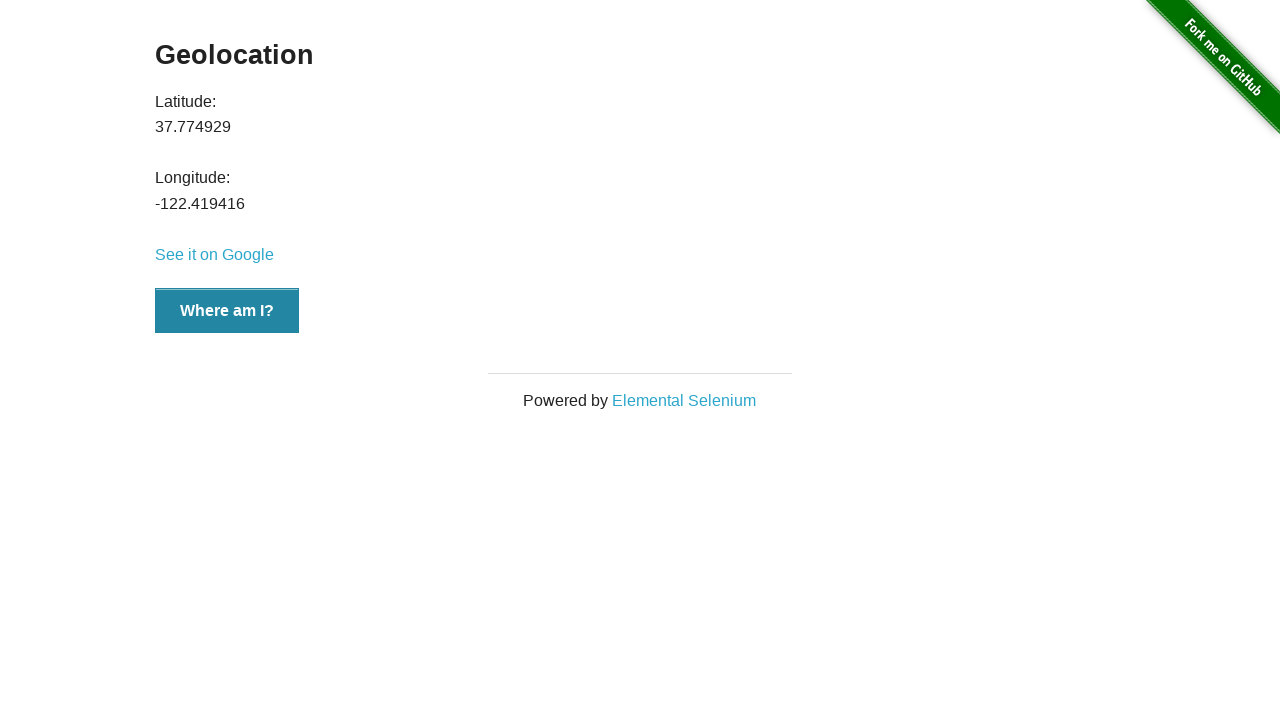

Retrieved latitude value: 37.774929
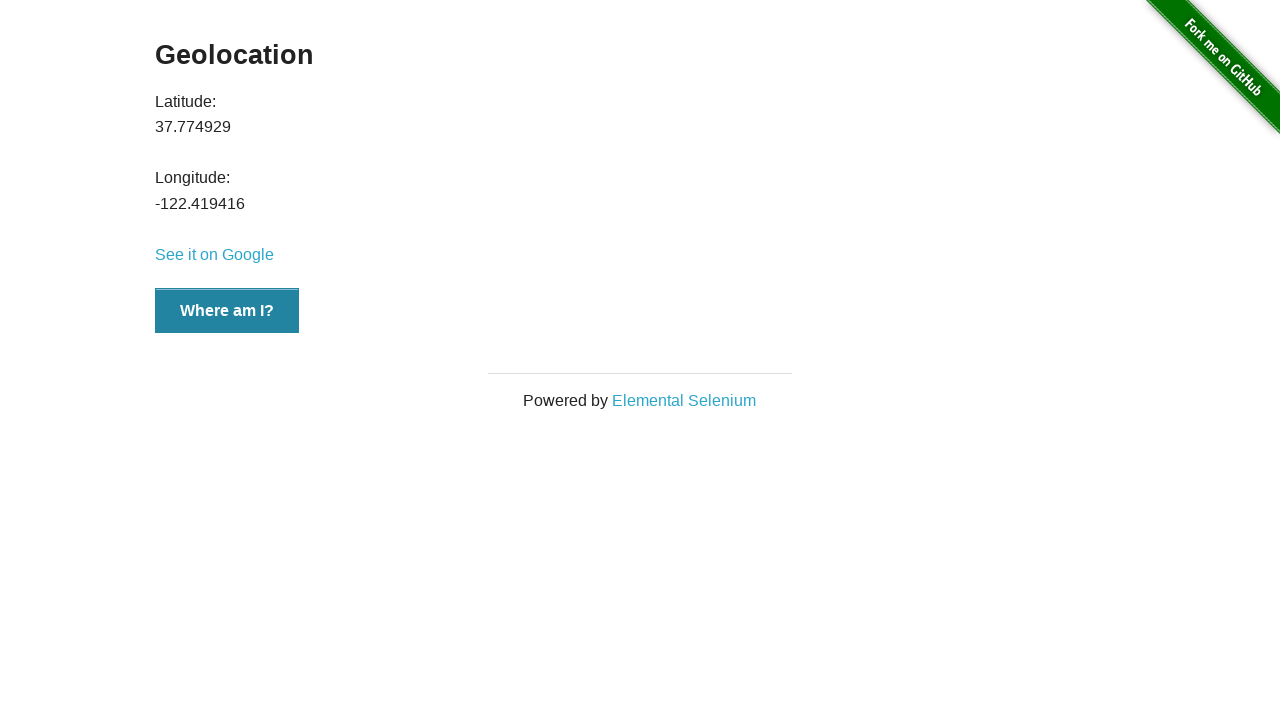

Retrieved longitude value: -122.419416
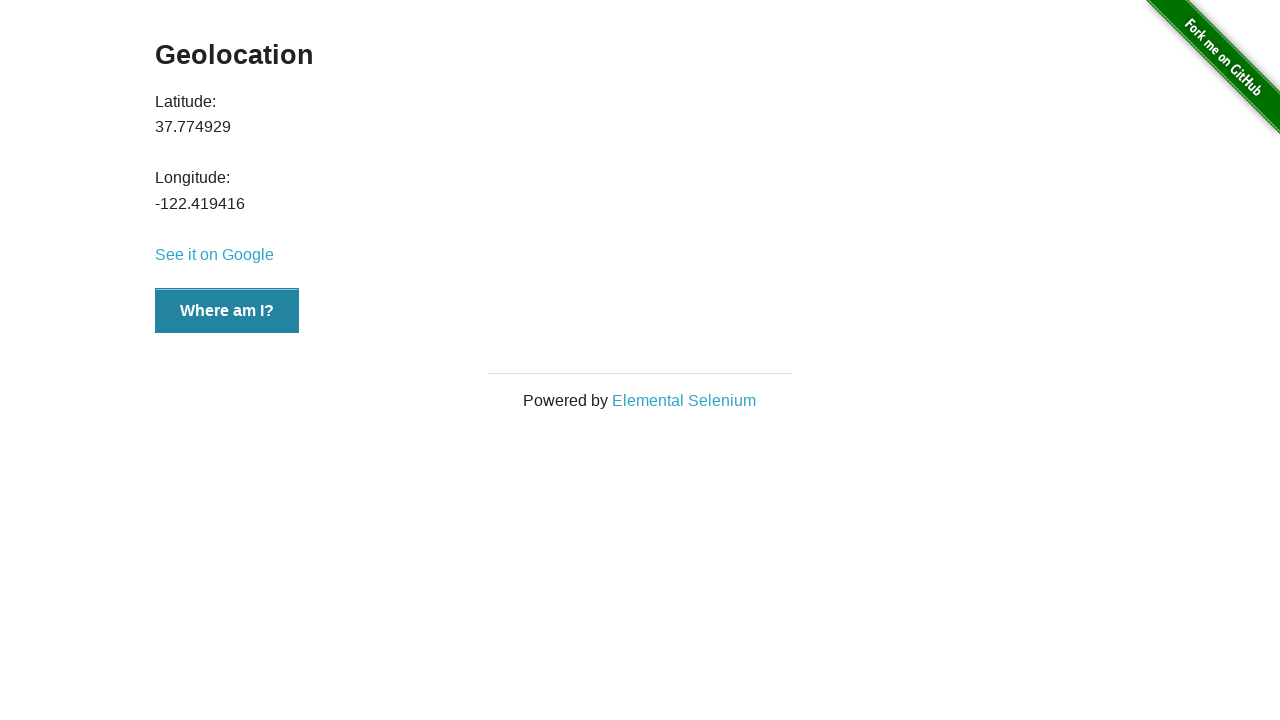

Verified latitude is within 0.001 of expected value (37.774929)
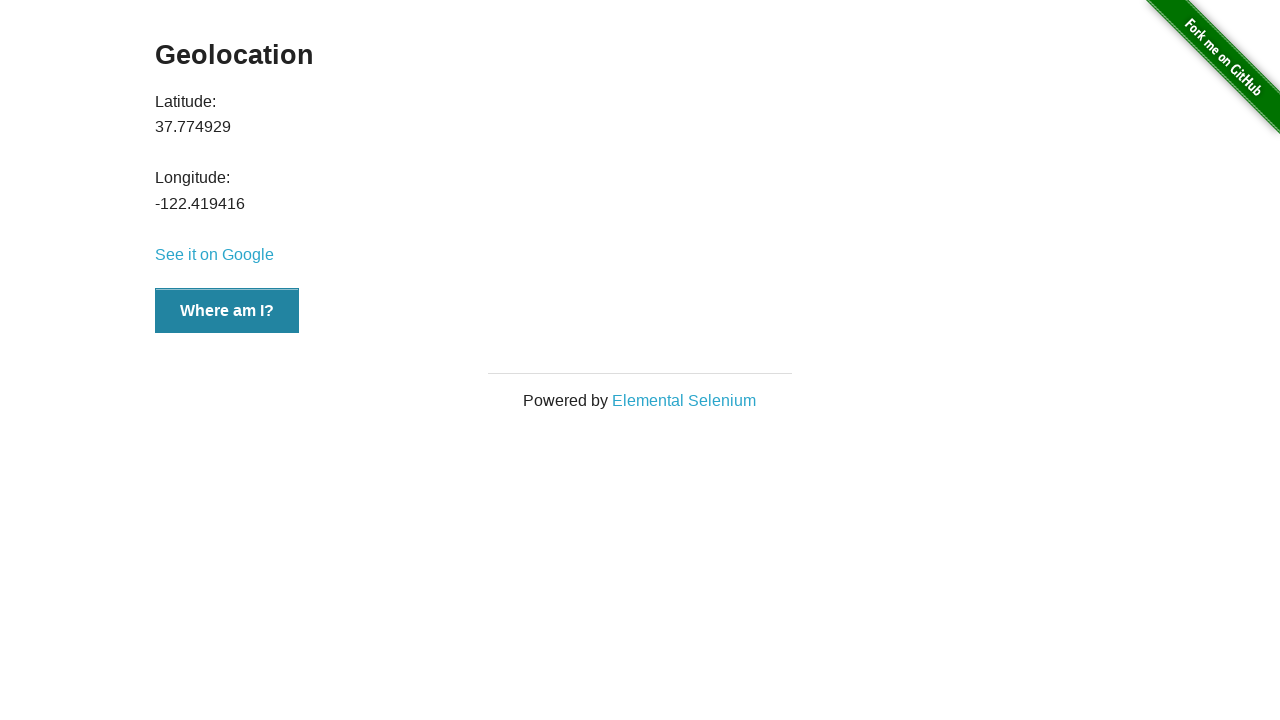

Verified longitude is within 0.001 of expected value (-122.419416)
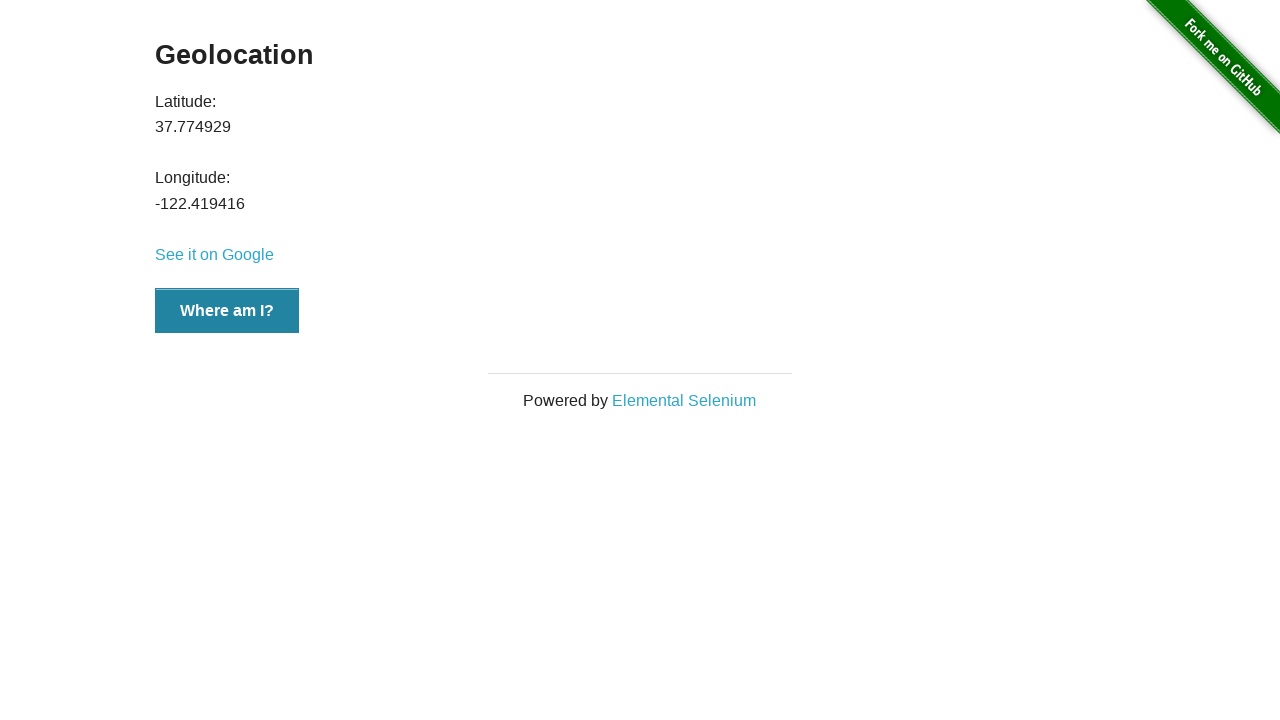

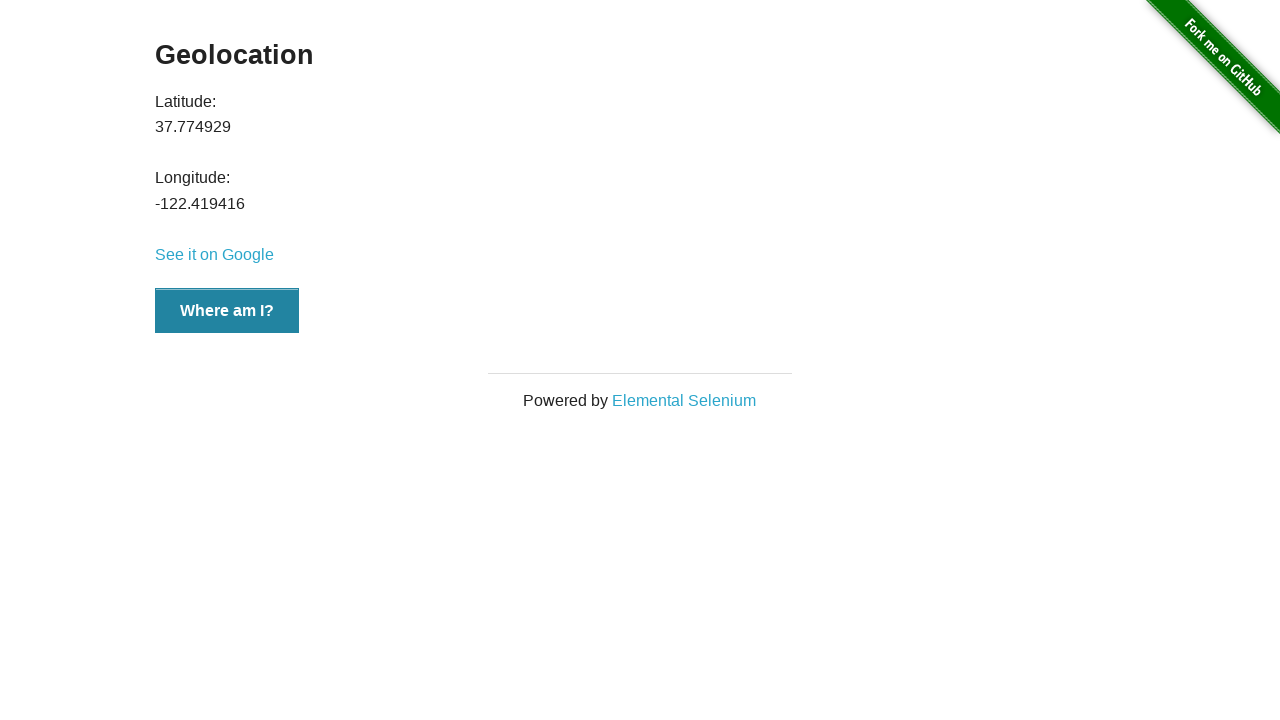